Tests passenger dropdown functionality by clicking to open the dropdown, incrementing adult passenger count 3 times, and closing the dropdown

Starting URL: https://rahulshettyacademy.com/dropdownsPractise/

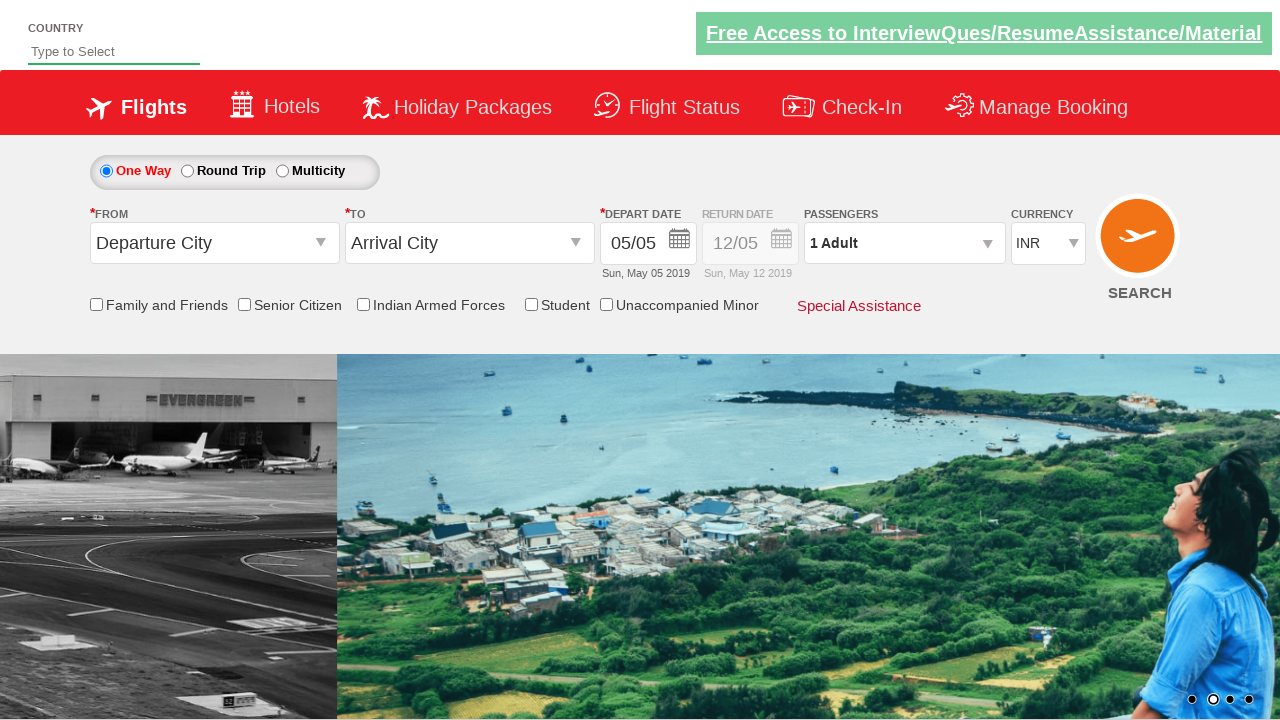

Clicked on passenger info dropdown to open it at (904, 243) on .paxinfo
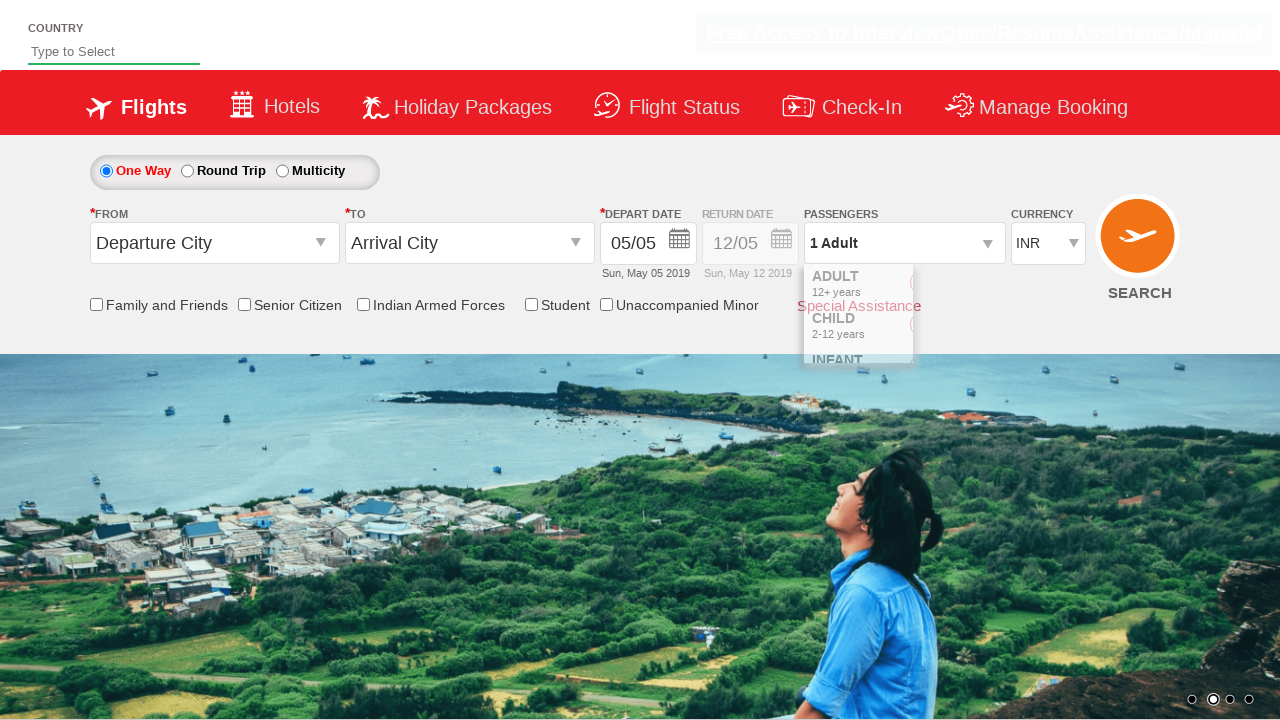

Waited for dropdown to be visible
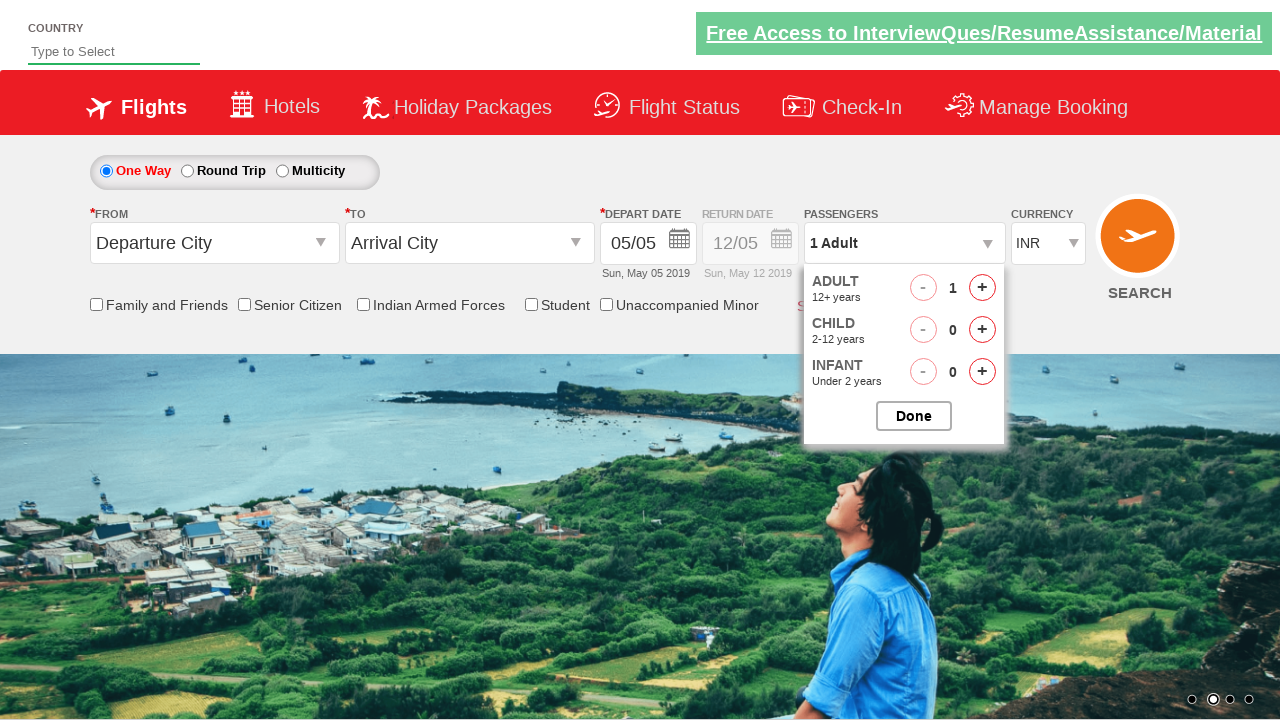

Incremented adult passenger count (iteration 1/3) at (982, 288) on #hrefIncAdt
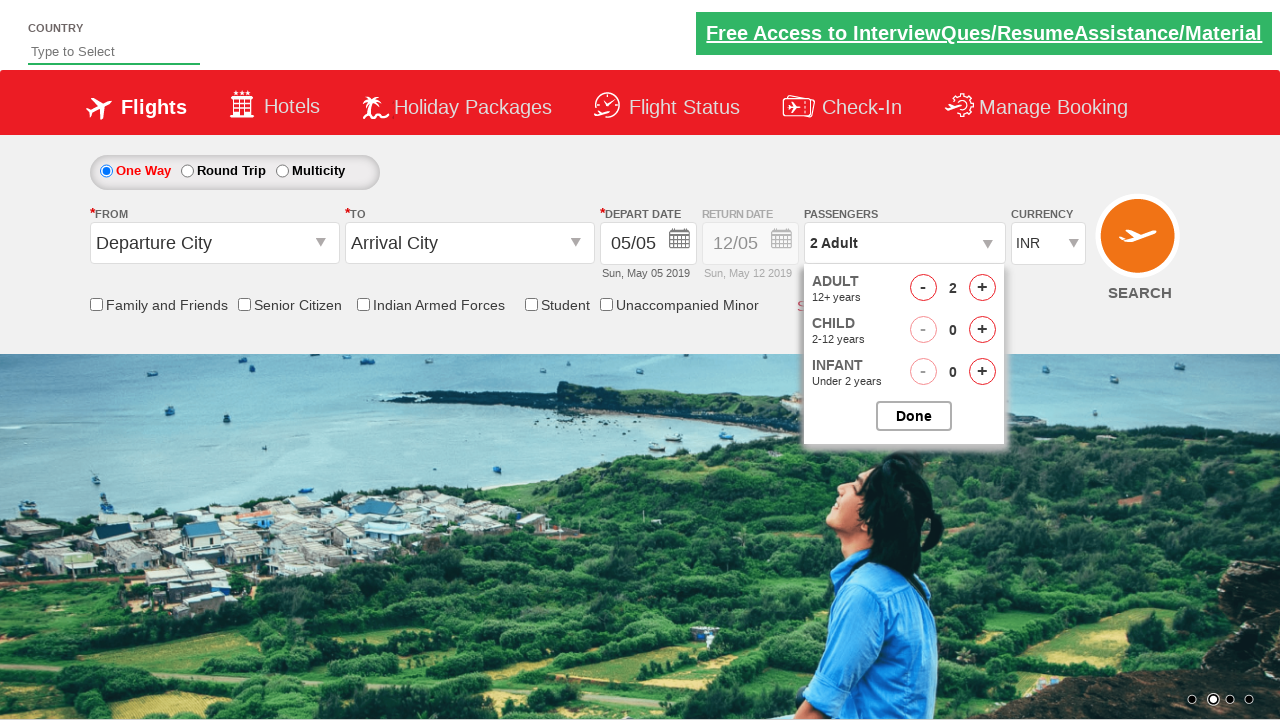

Incremented adult passenger count (iteration 2/3) at (982, 288) on #hrefIncAdt
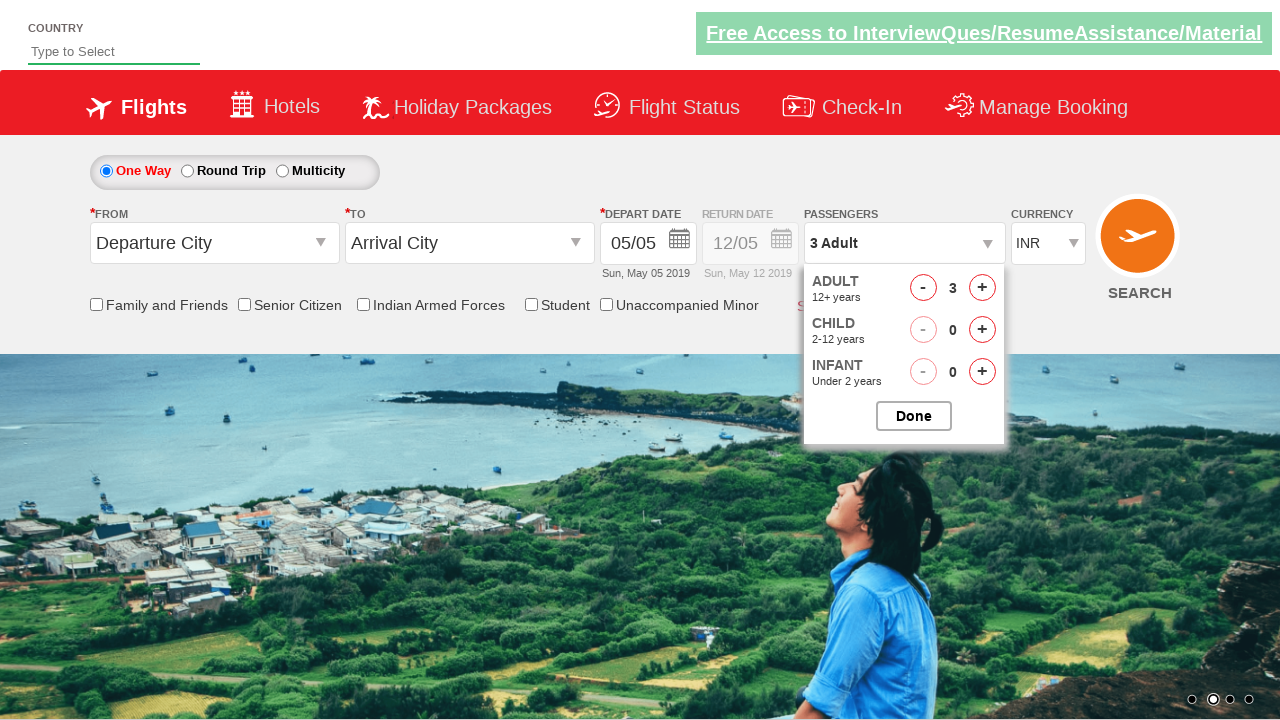

Incremented adult passenger count (iteration 3/3) at (982, 288) on #hrefIncAdt
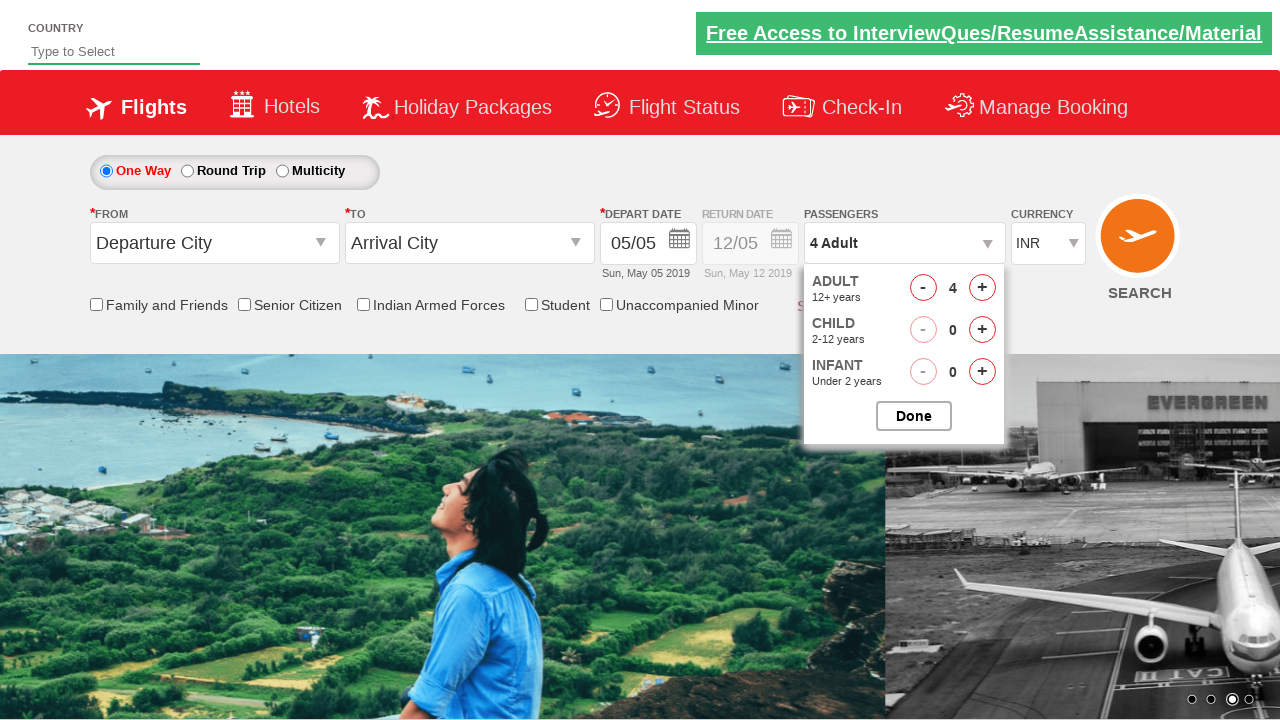

Closed the passenger selection dropdown at (914, 416) on #btnclosepaxoption
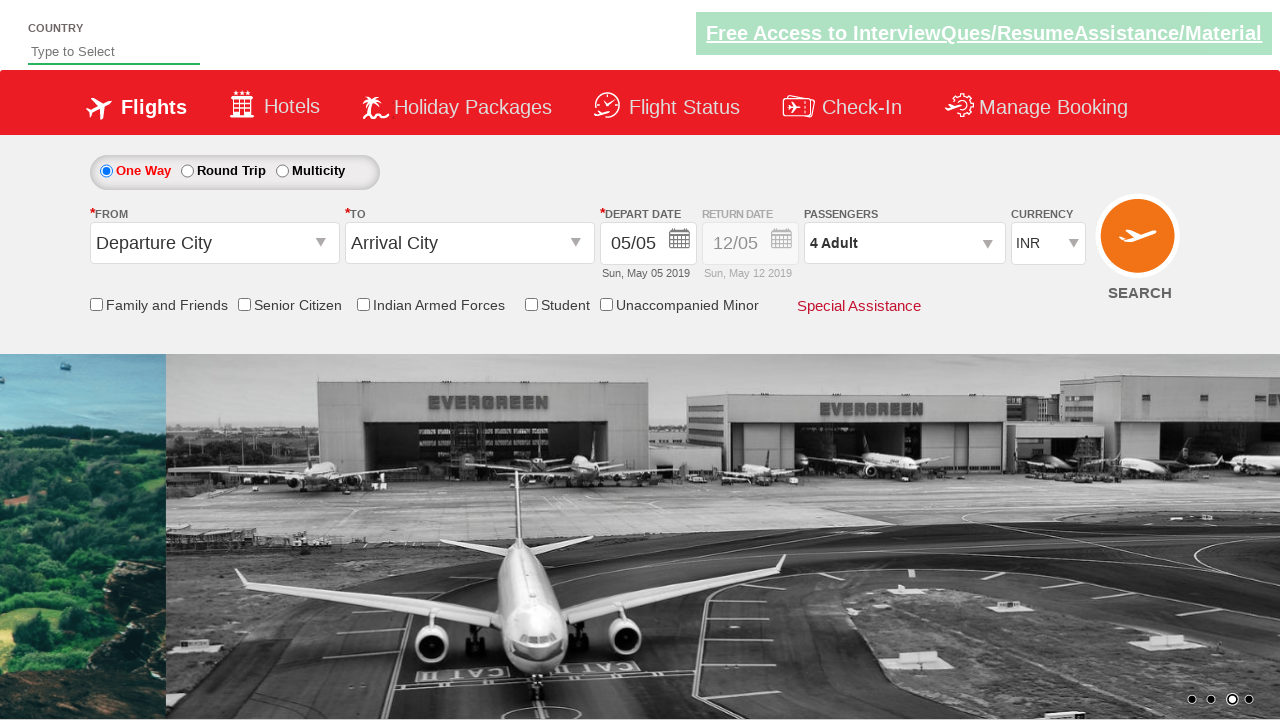

Verified passenger dropdown closed and update confirmed
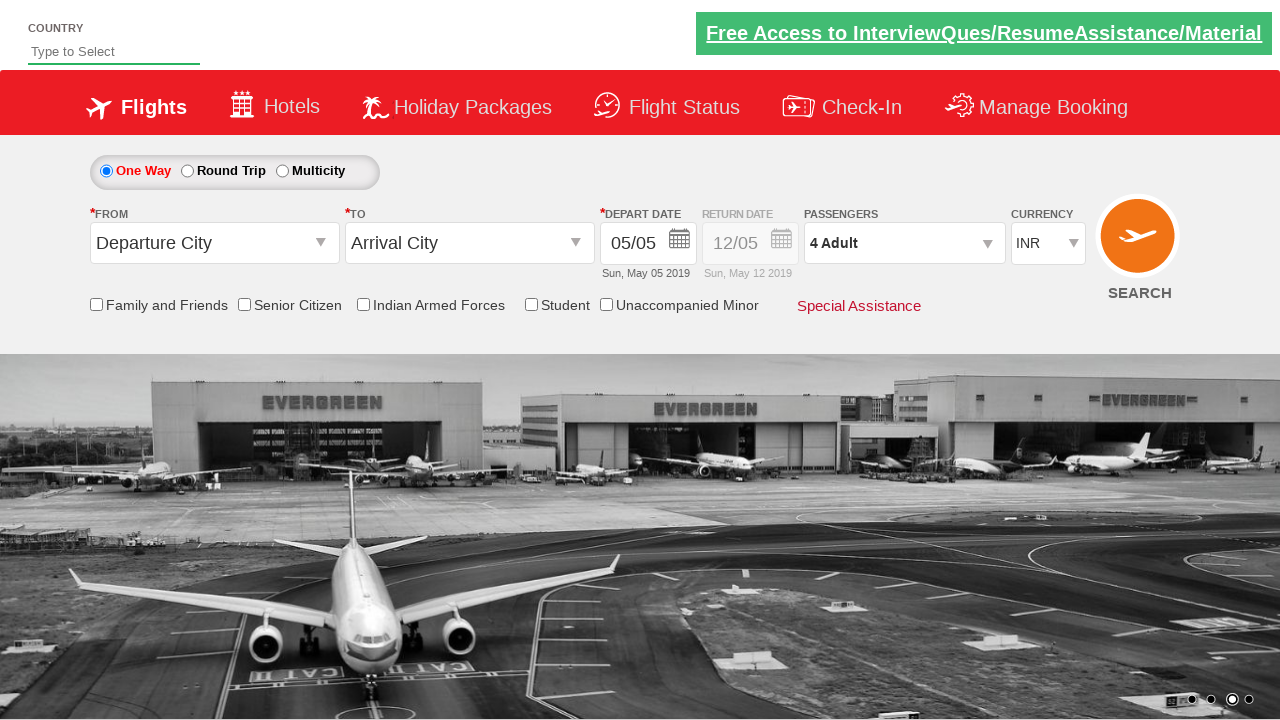

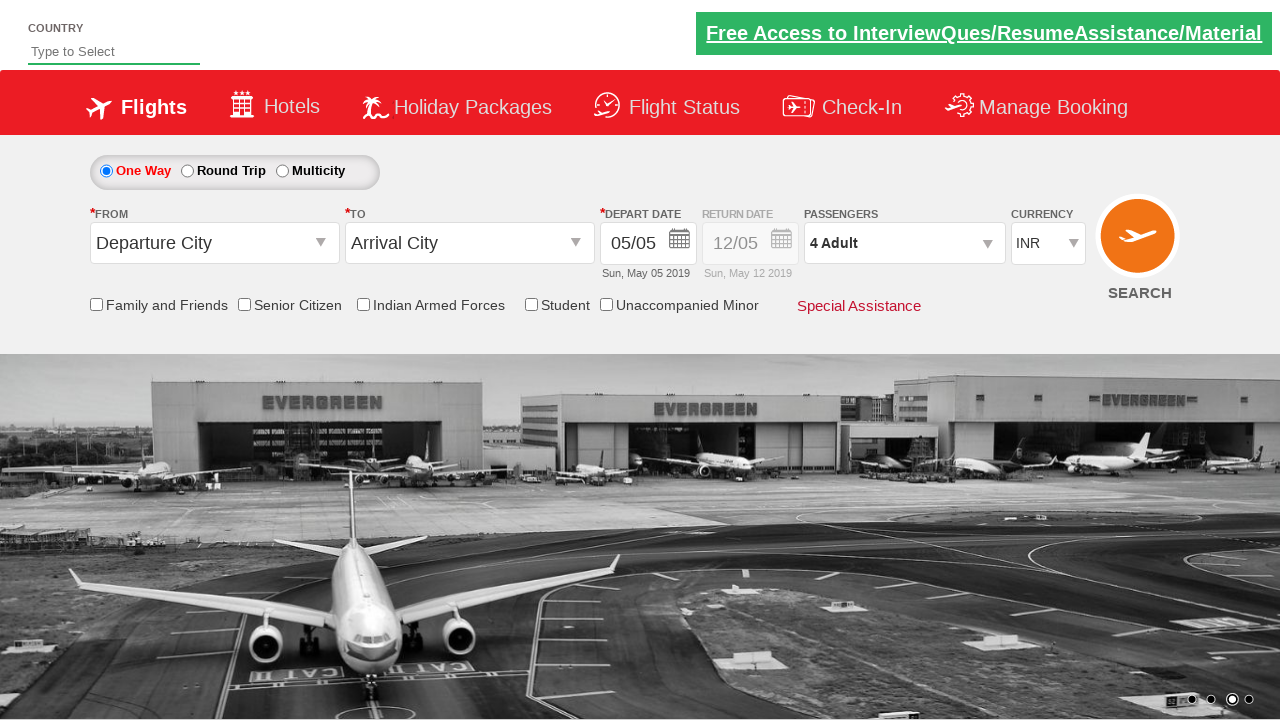